Tests dynamic loading functionality by clicking the Start button, waiting longer than needed for the loading animation, and verifying the "Hello World!" text appears

Starting URL: https://automationfc.github.io/dynamic-loading/

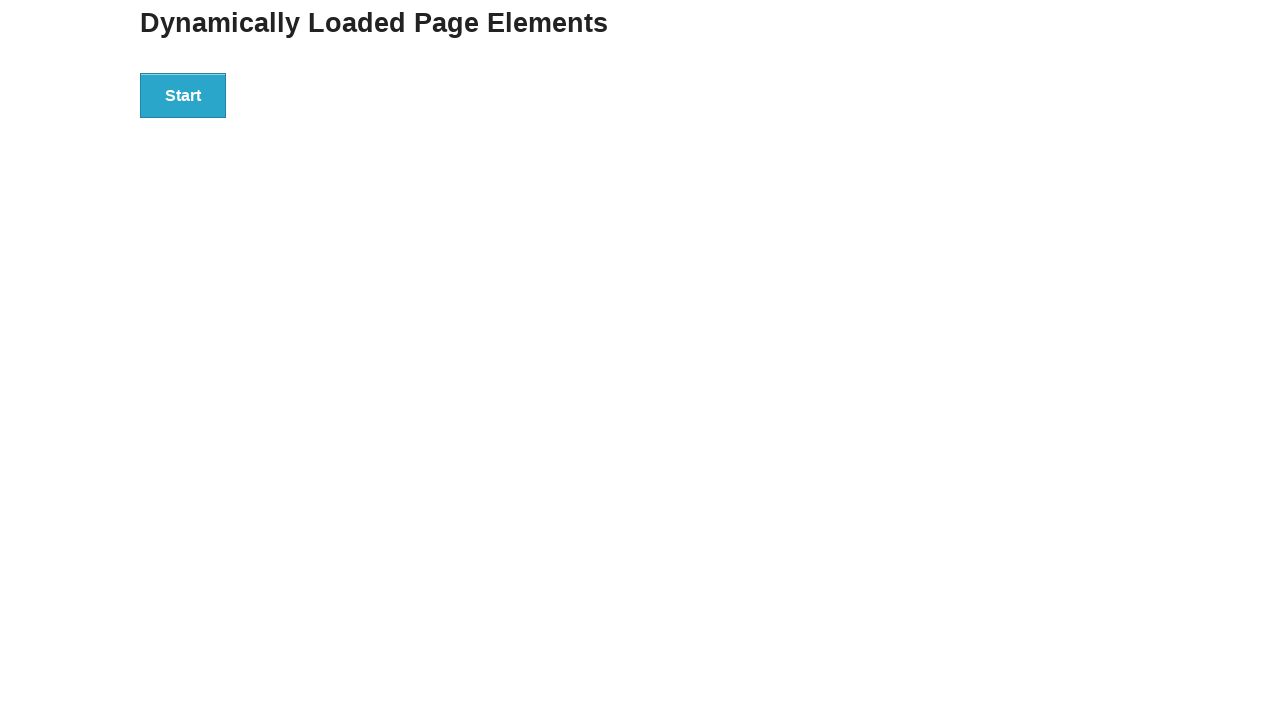

Navigated to dynamic loading test page
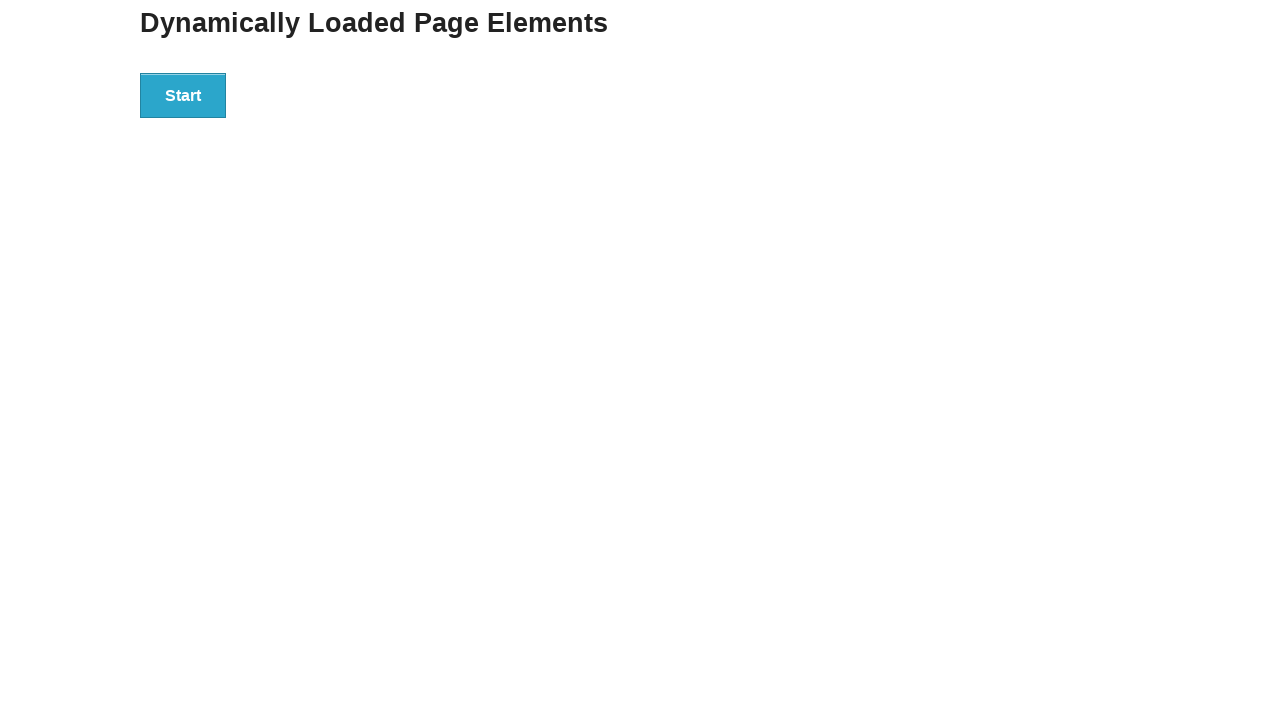

Clicked the Start button to initiate dynamic loading at (183, 95) on div#start > button
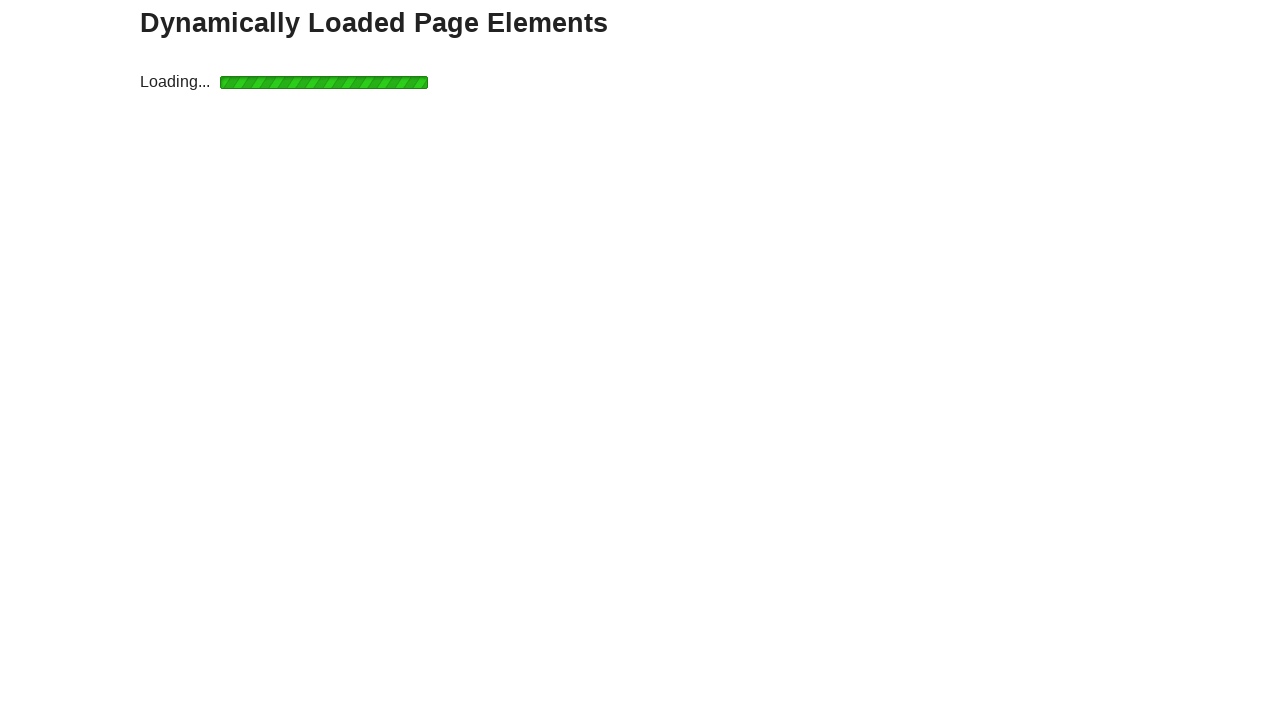

Loading animation completed and 'Hello World!' element appeared
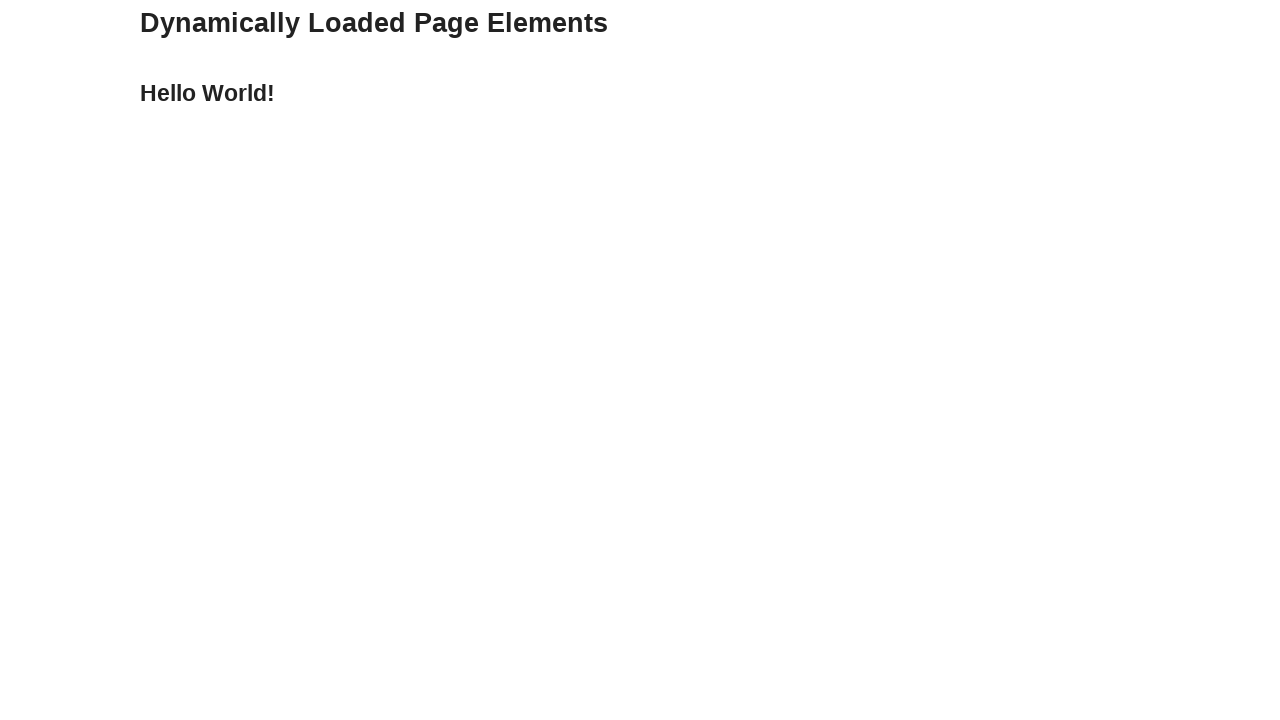

Verified that the text content is 'Hello World!'
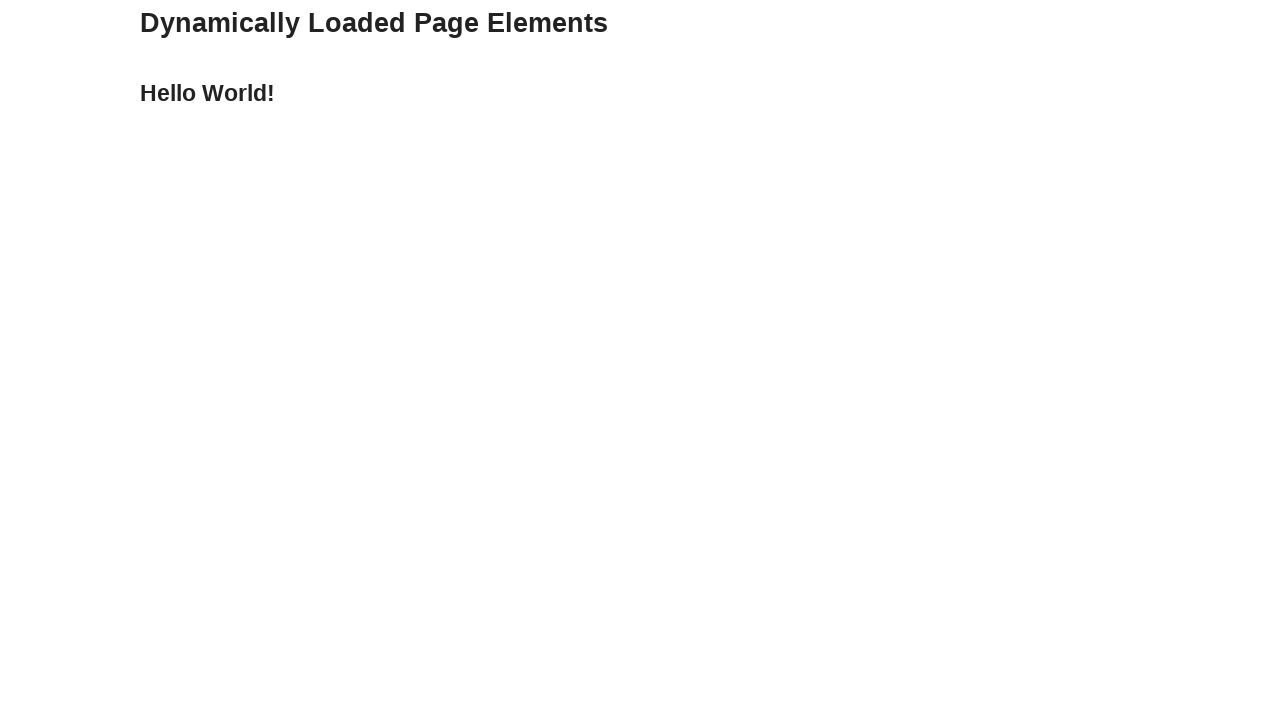

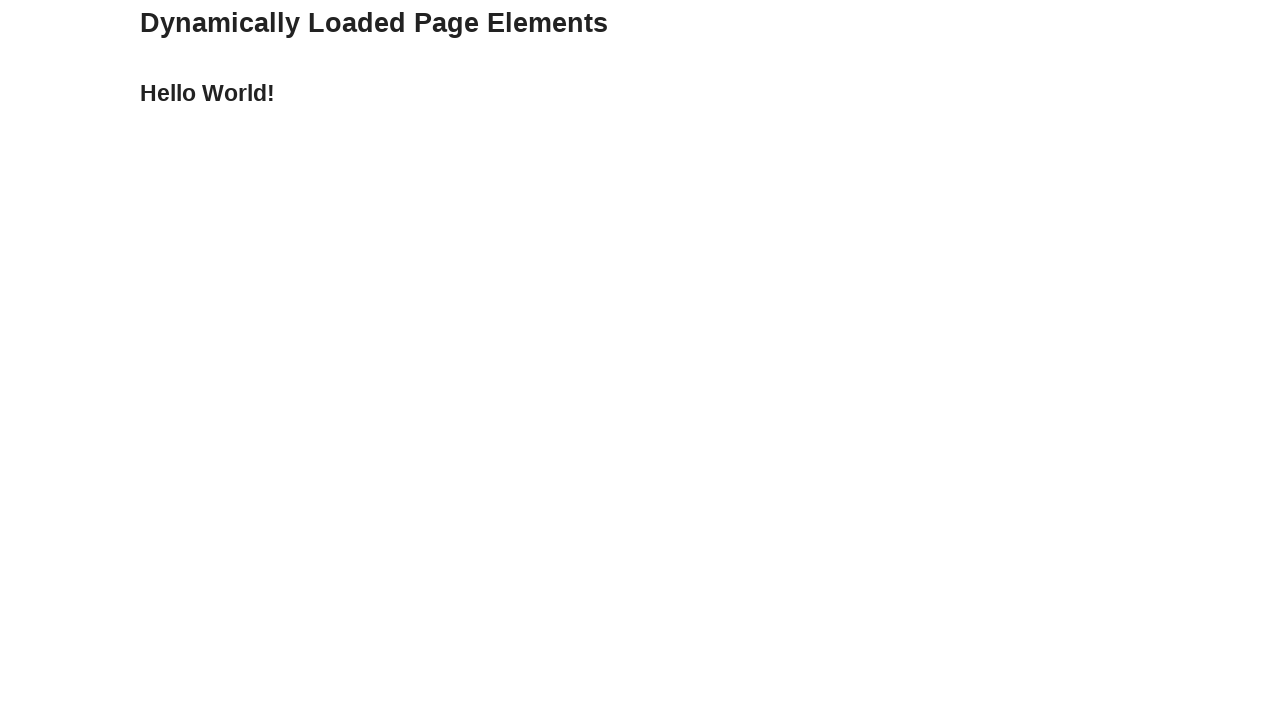